Tests a selenium detector page by filling in token fields and clicking a test button to verify the browser passes detection

Starting URL: https://hmaker.github.io/selenium-detector/

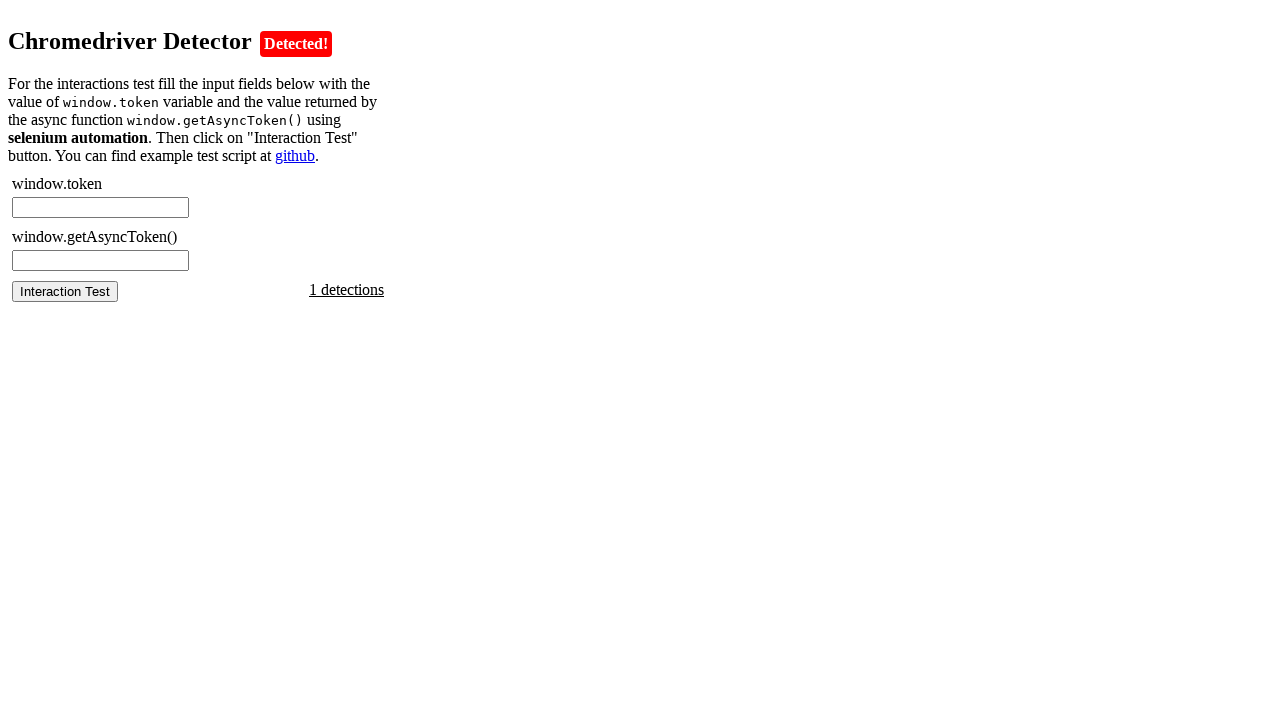

Waited for page to load
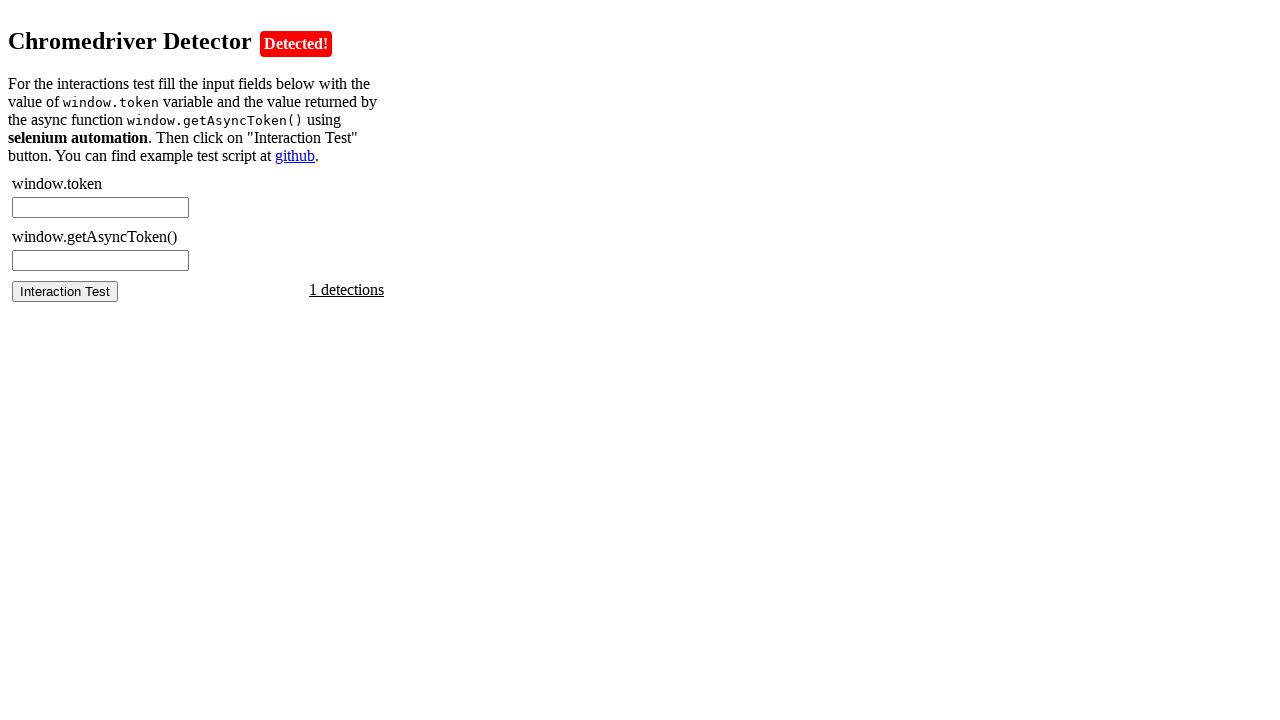

Retrieved token value from page
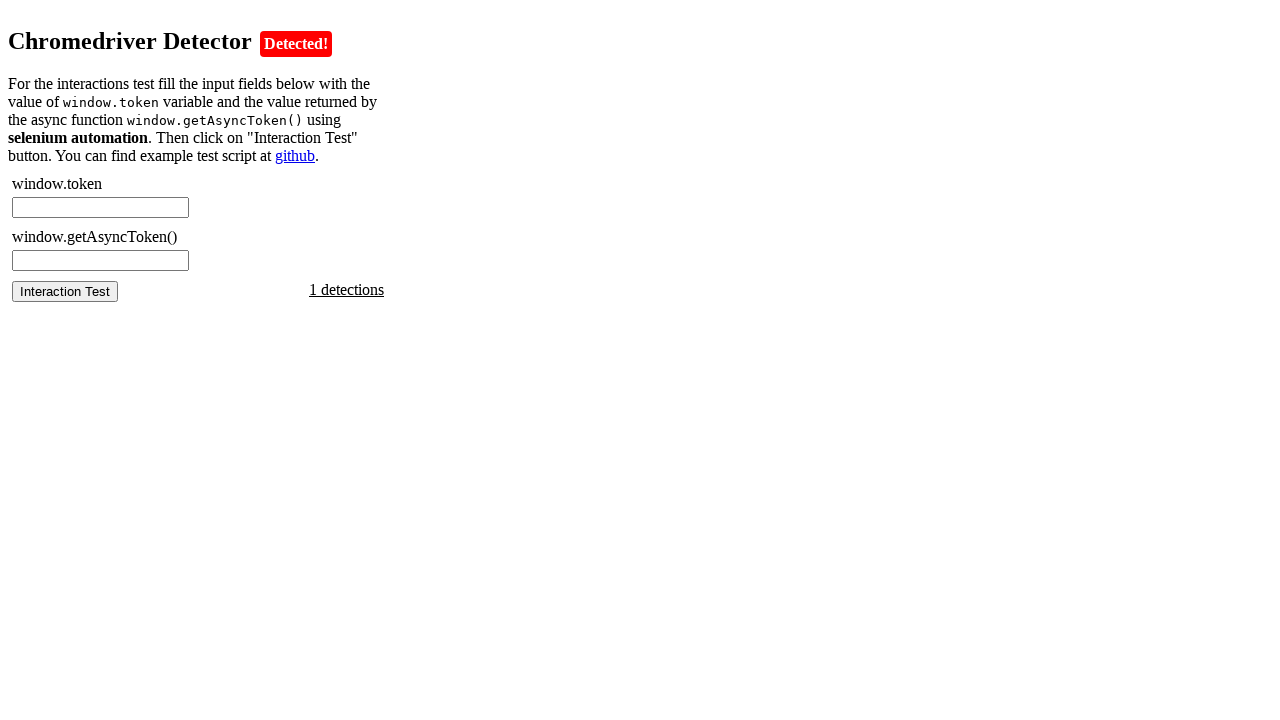

Filled chromedriver token field on #chromedriver-token
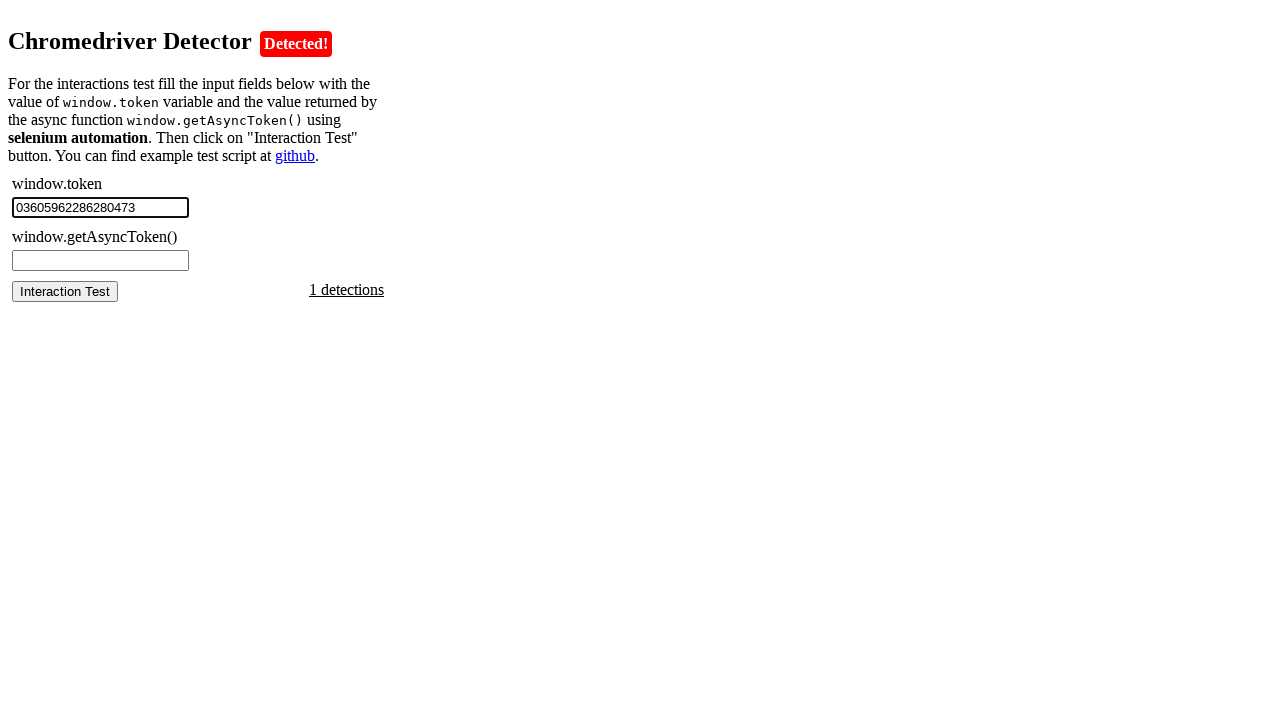

Retrieved async token from page
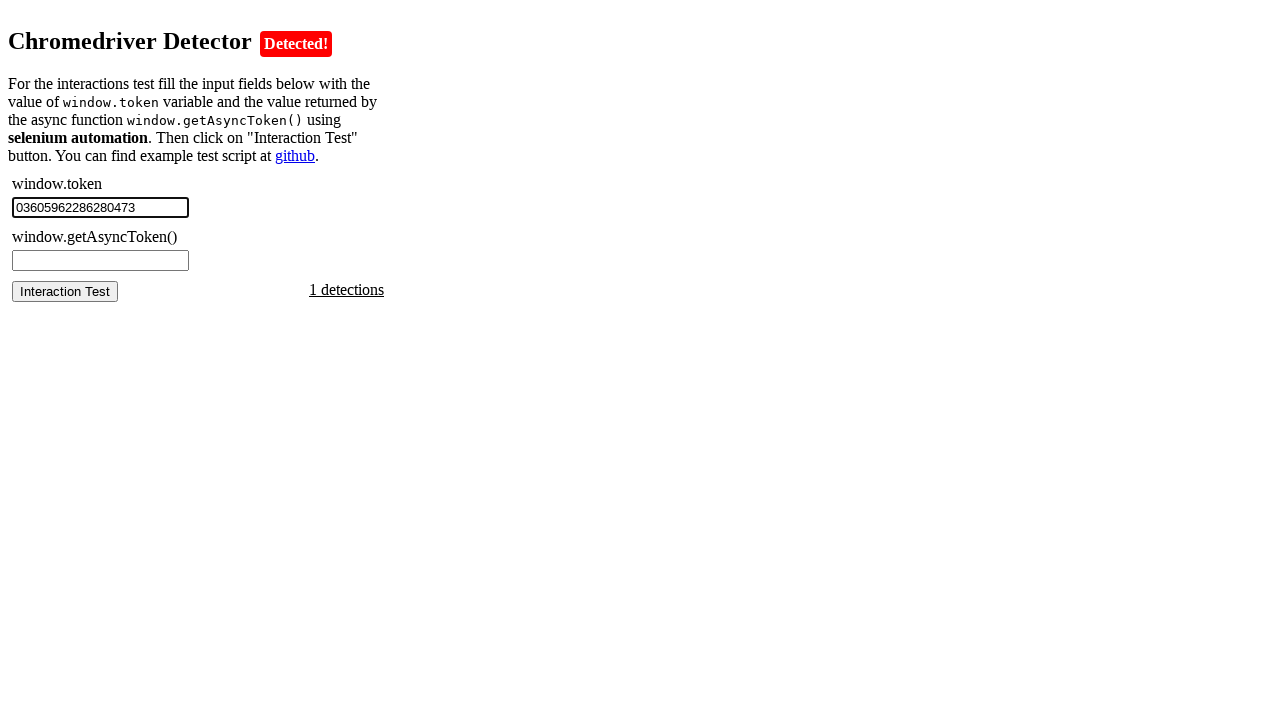

Filled async token field on #chromedriver-asynctoken
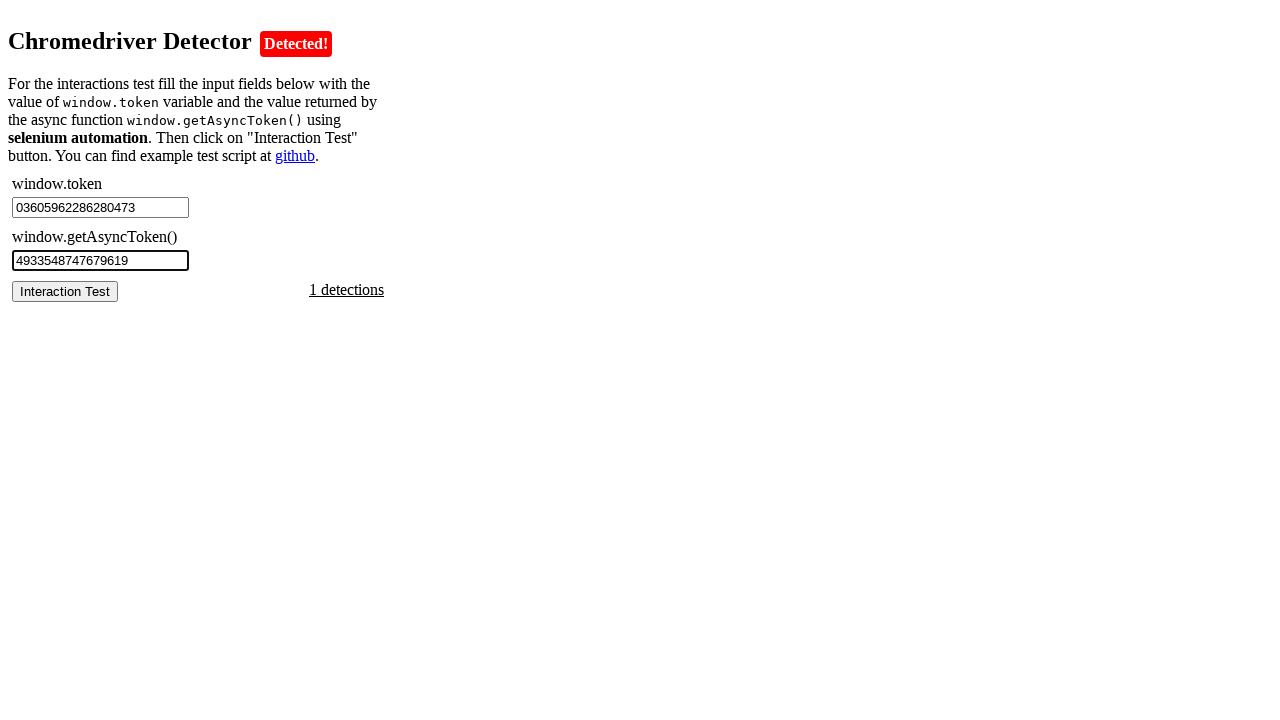

Clicked test button at (65, 291) on #chromedriver-test
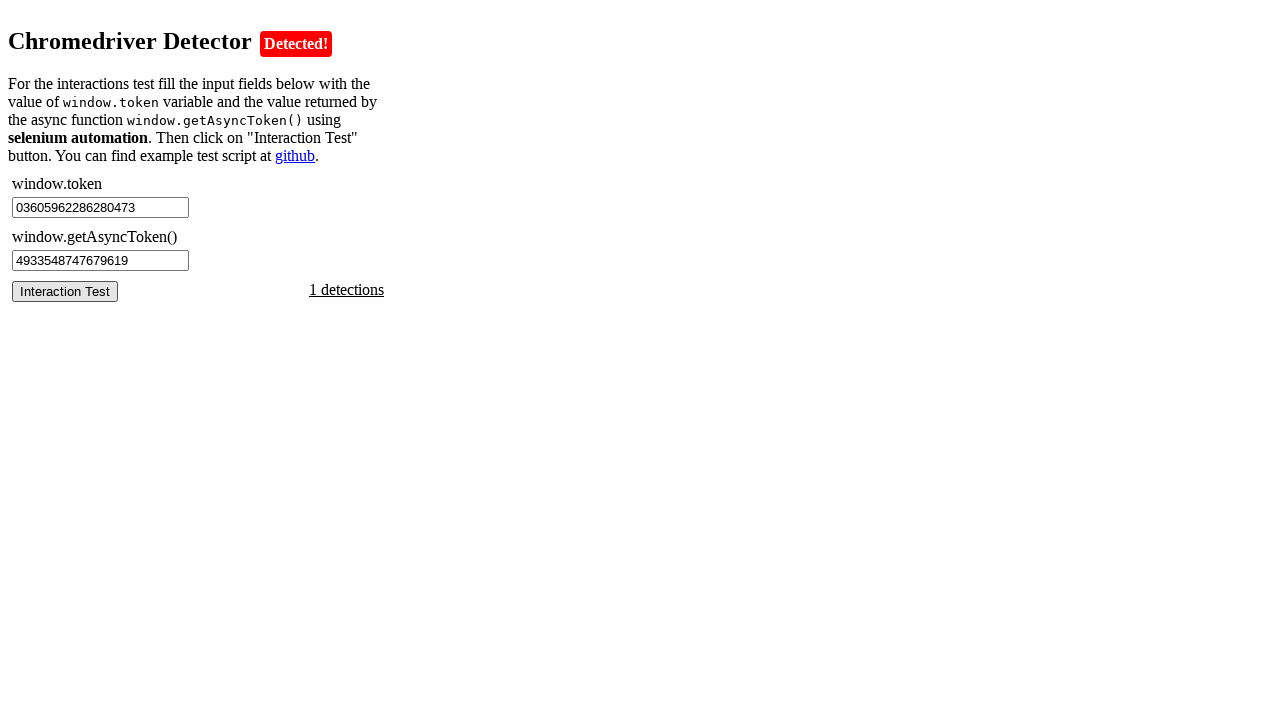

Test result element loaded
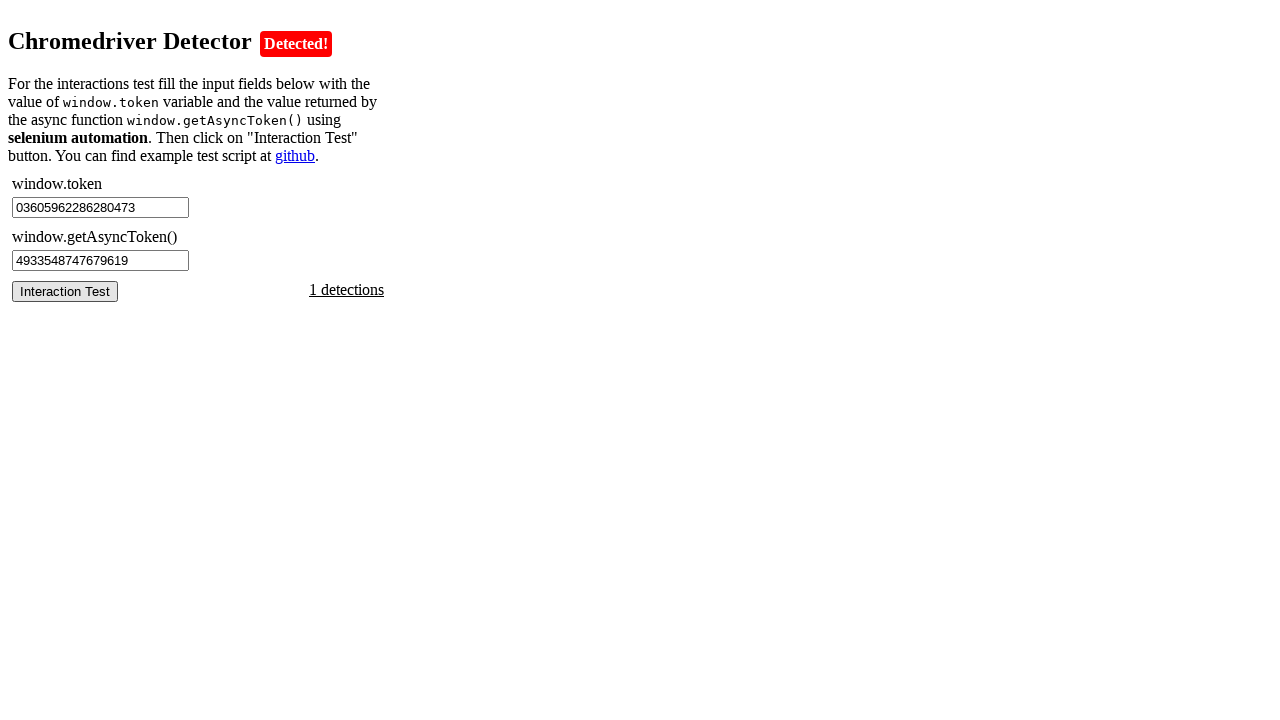

Retrieved test result text: Detected!
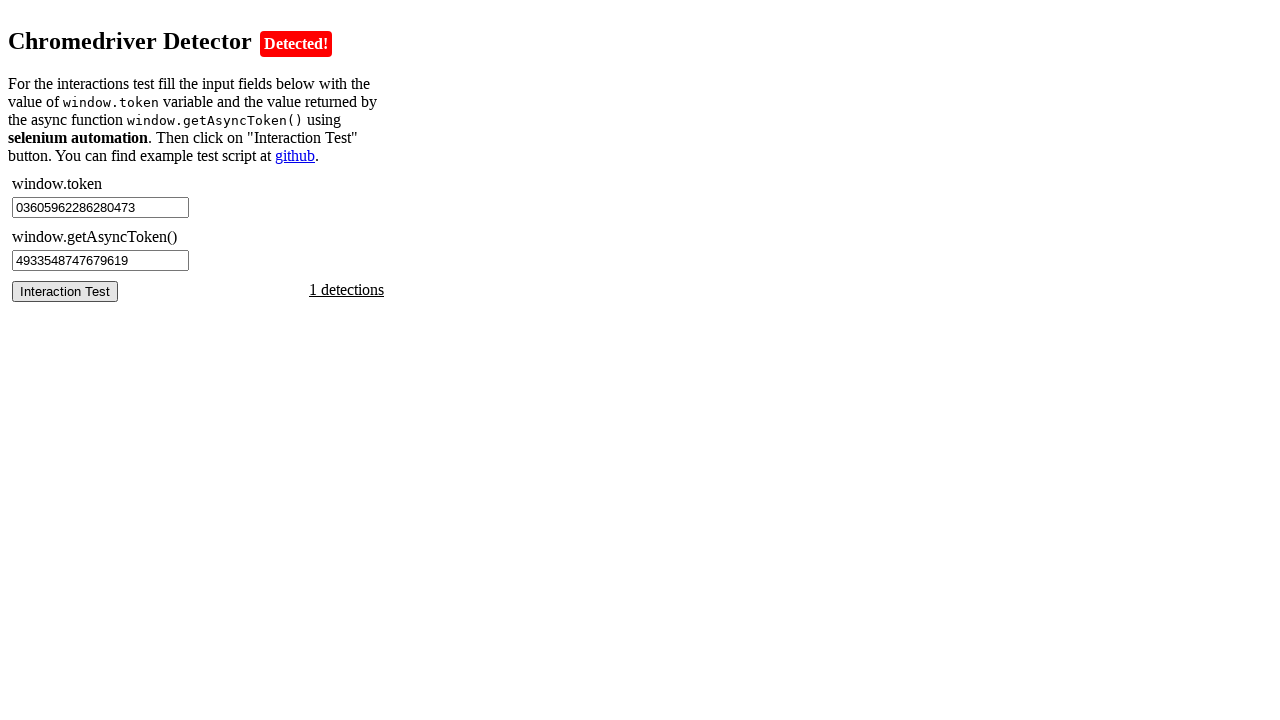

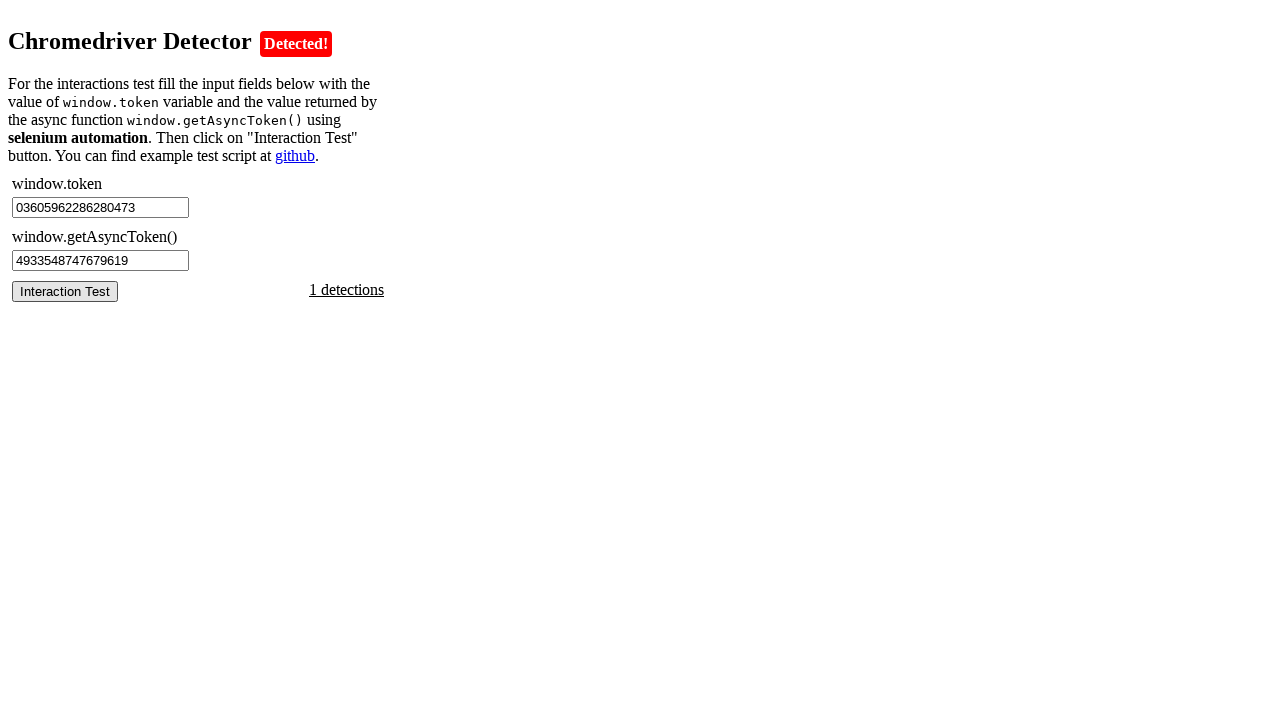